Clicks the forgot password link on the login page

Starting URL: https://opensource-demo.orangehrmlive.com/web/index.php/auth/login

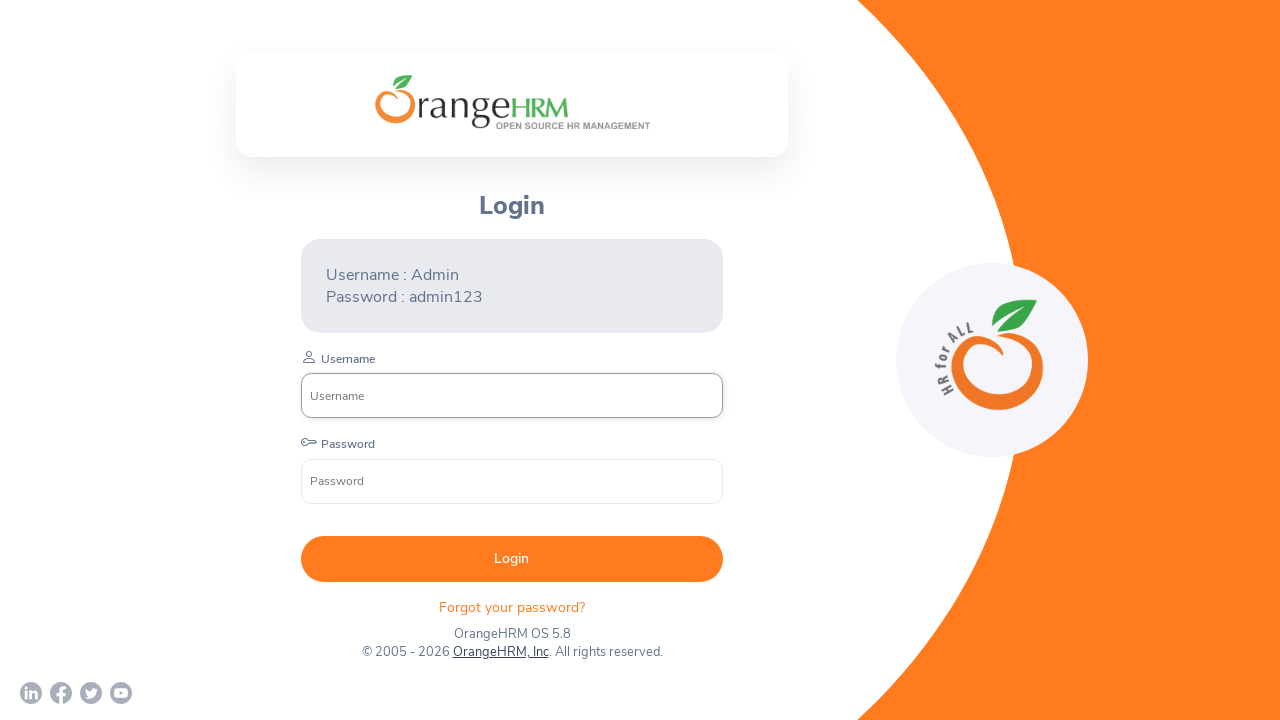

Clicked the 'Forgot your password?' link on the login page at (512, 607) on text=Forgot your password?
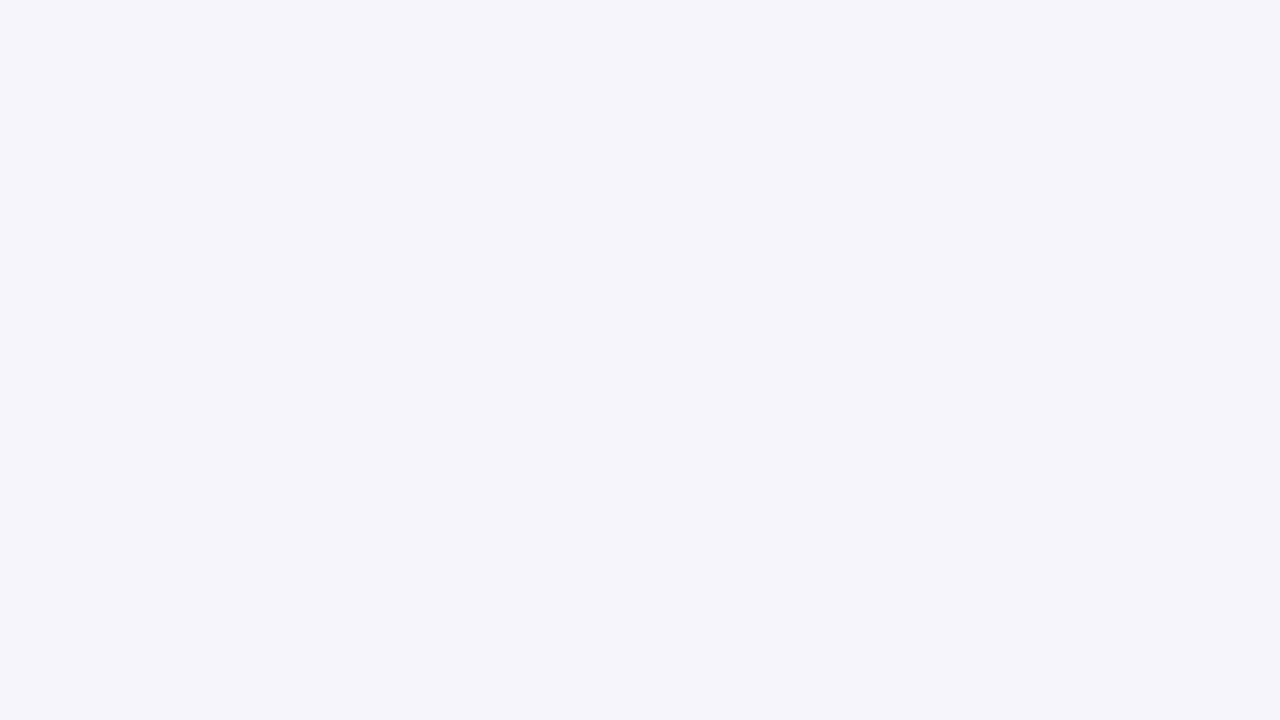

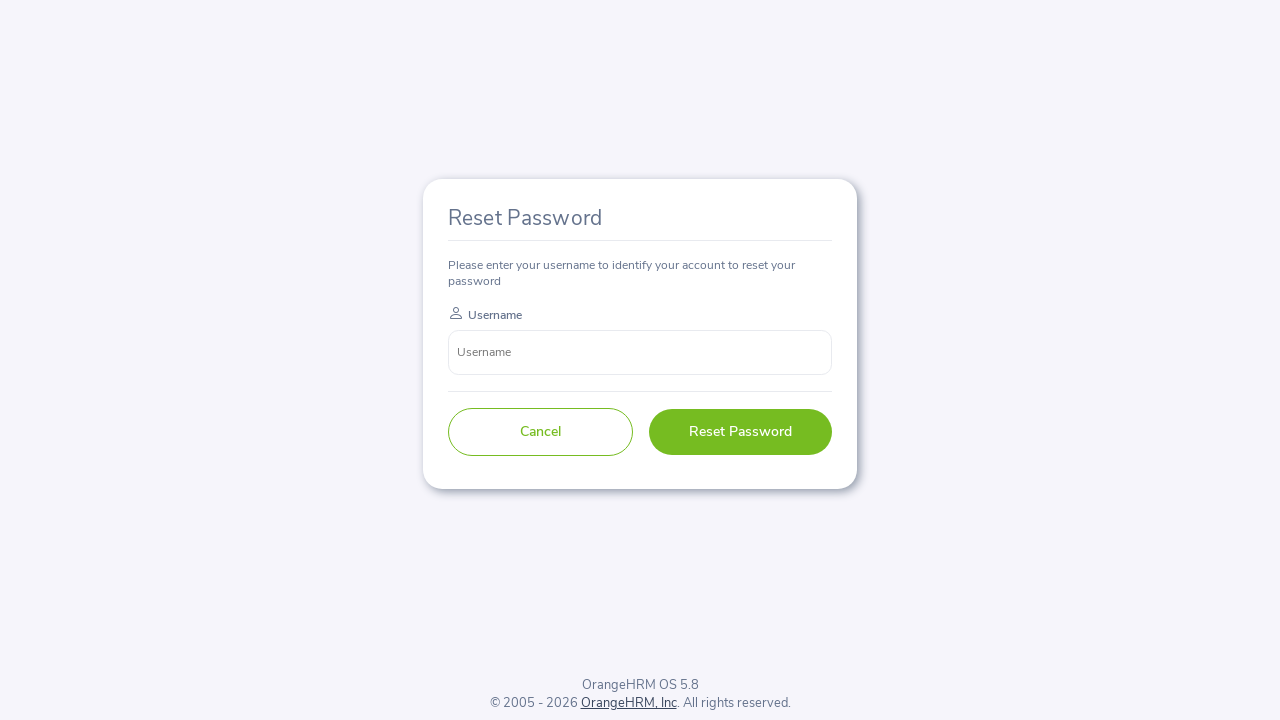